Verifies that the login page loads successfully with both Customer Login and Bank Manager Login buttons visible

Starting URL: https://www.globalsqa.com/angularJs-protractor/BankingProject/#/login

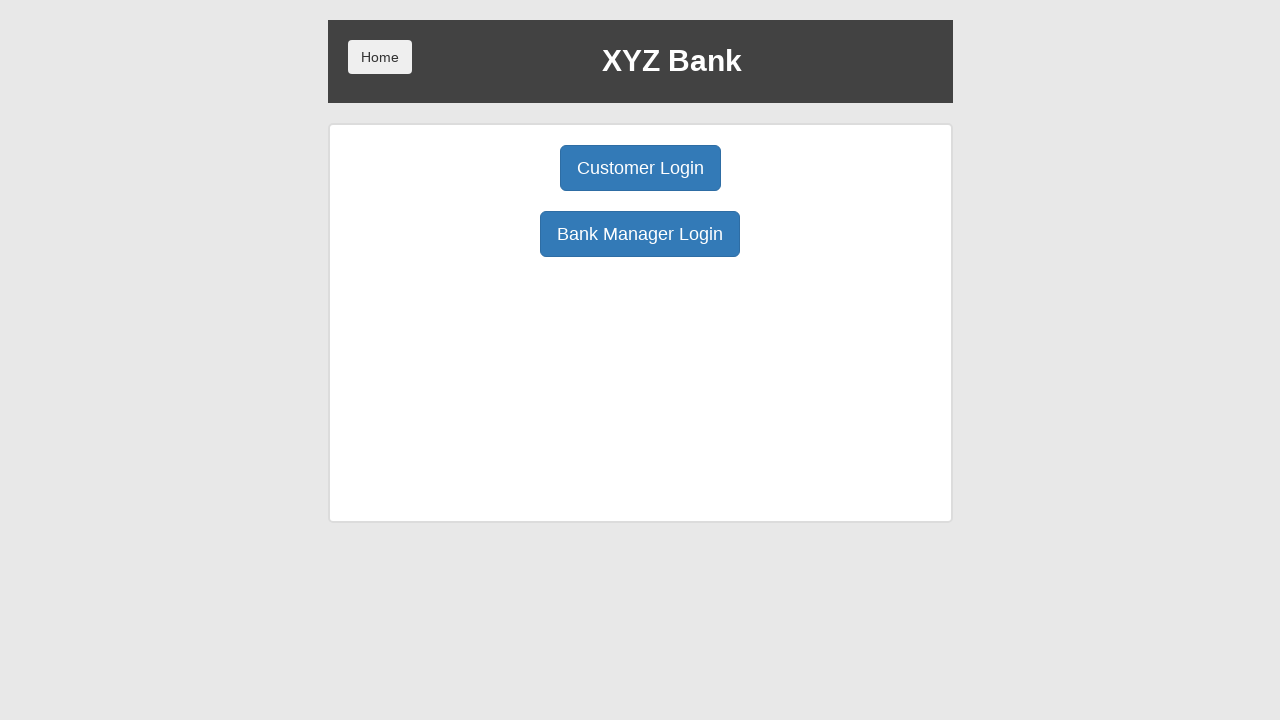

Bank Manager Login button loaded
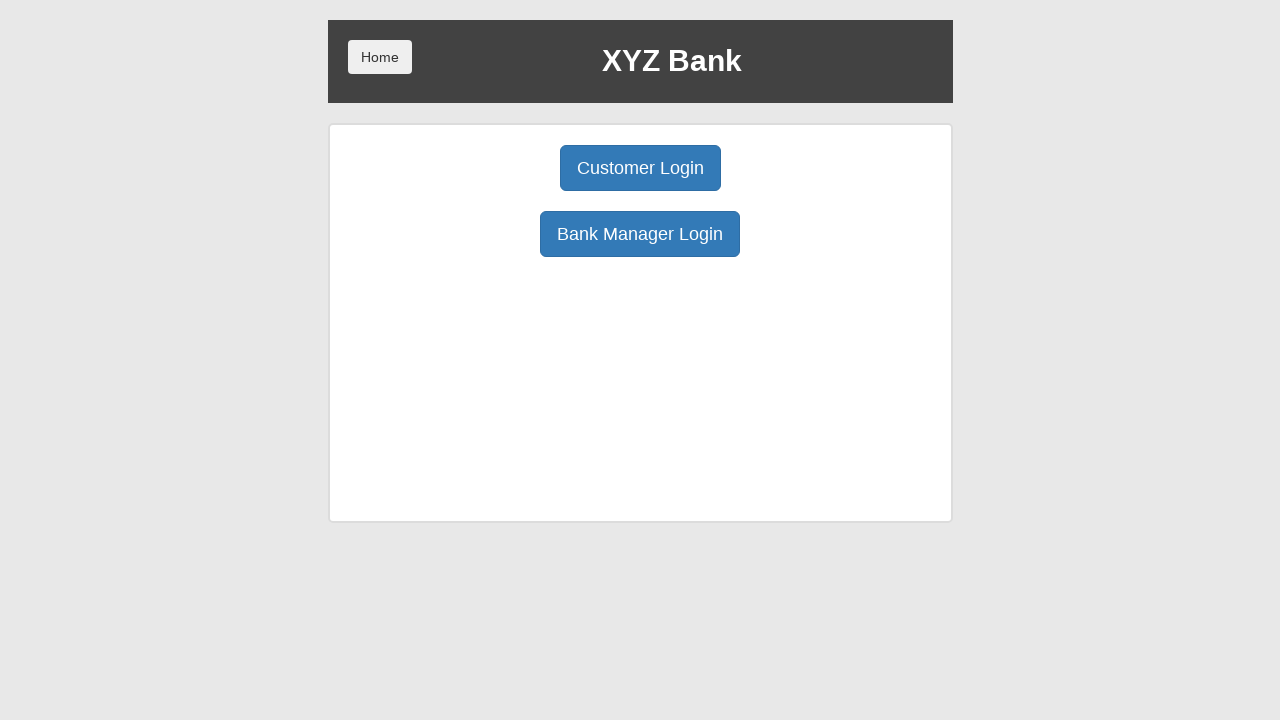

Customer Login button loaded
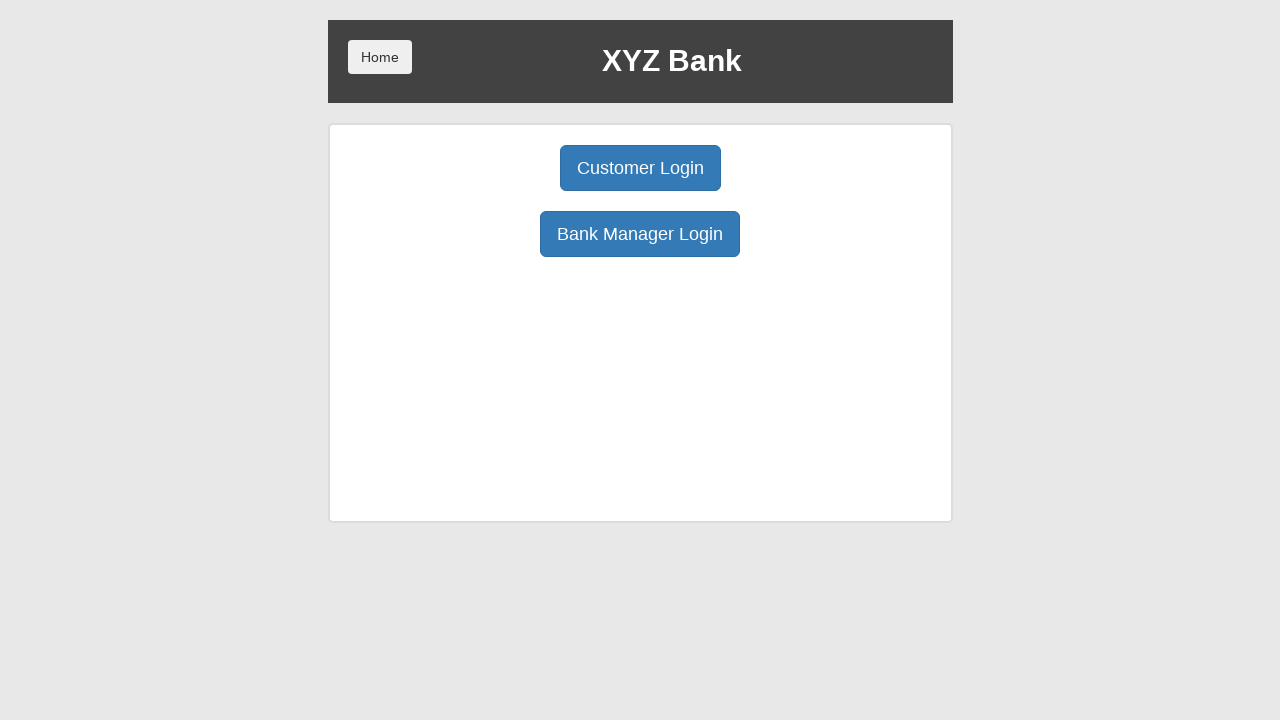

Clicked Customer Login button at (640, 168) on button:has-text('Customer Login')
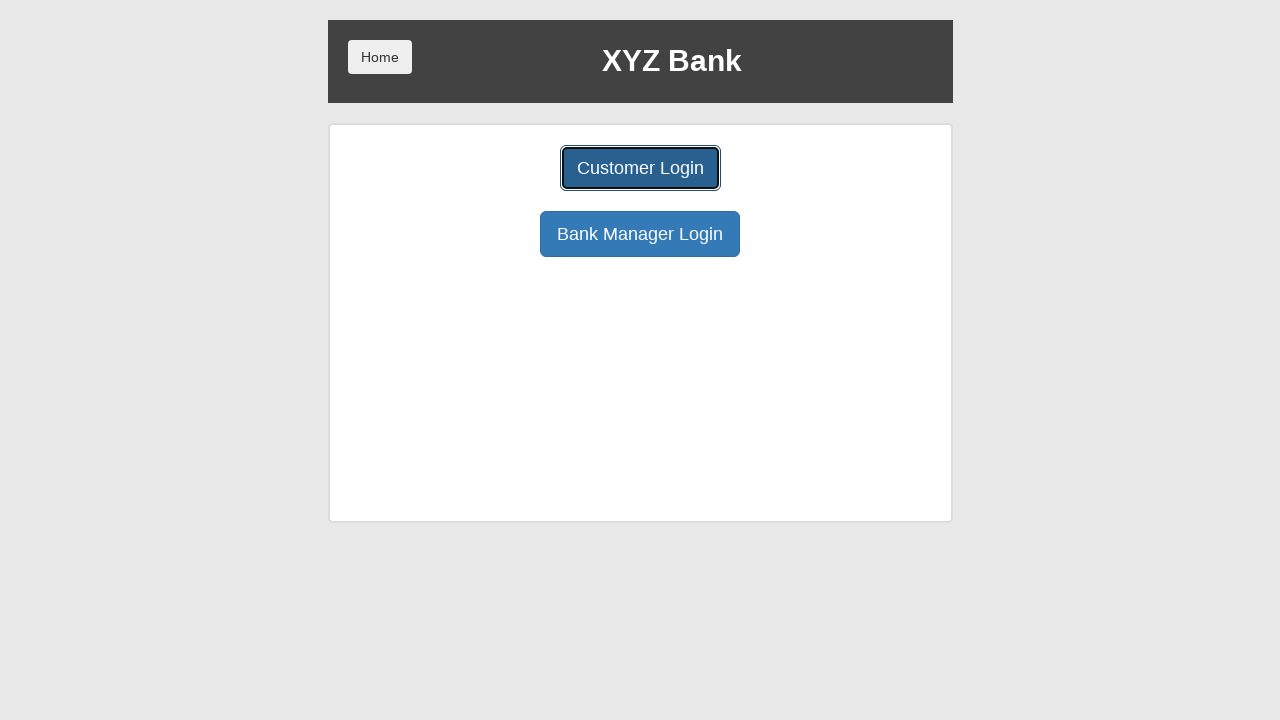

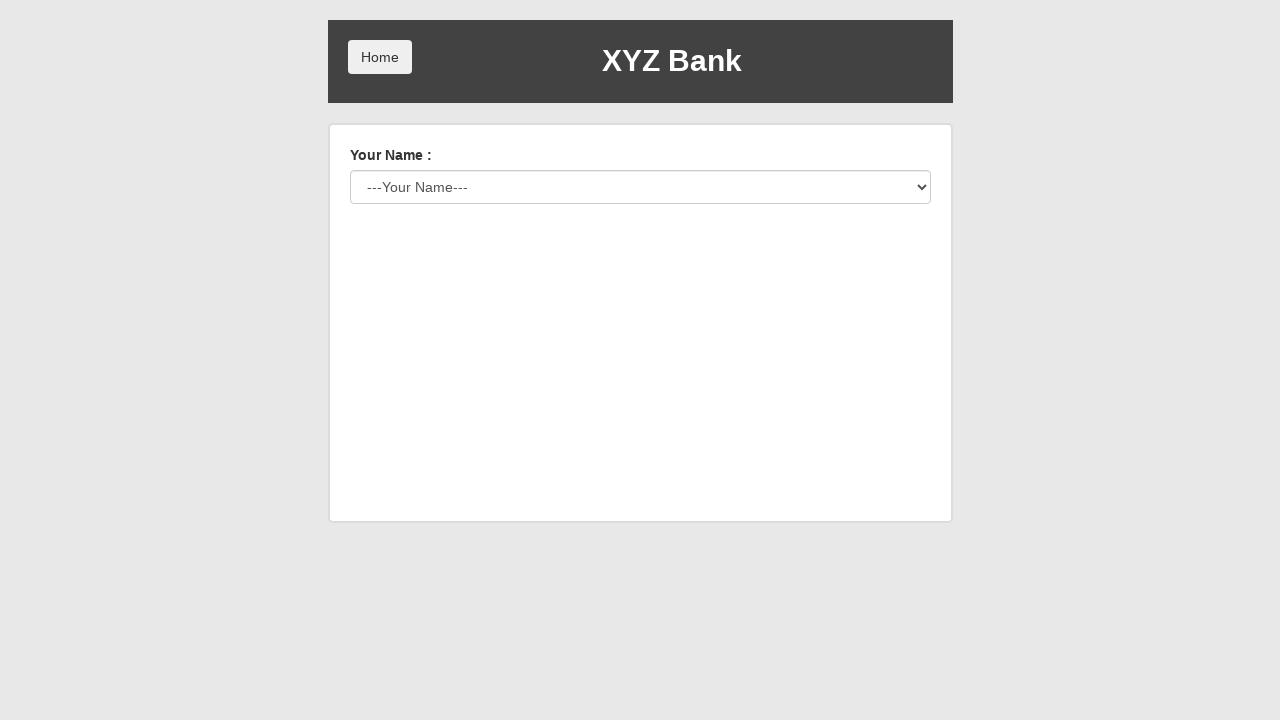